Tests the jQuery UI autocomplete widget by typing "Apple" in the input field, selecting "AppleScript" from the dropdown suggestions, and verifying the selection was made correctly.

Starting URL: https://jqueryui.com/autocomplete/

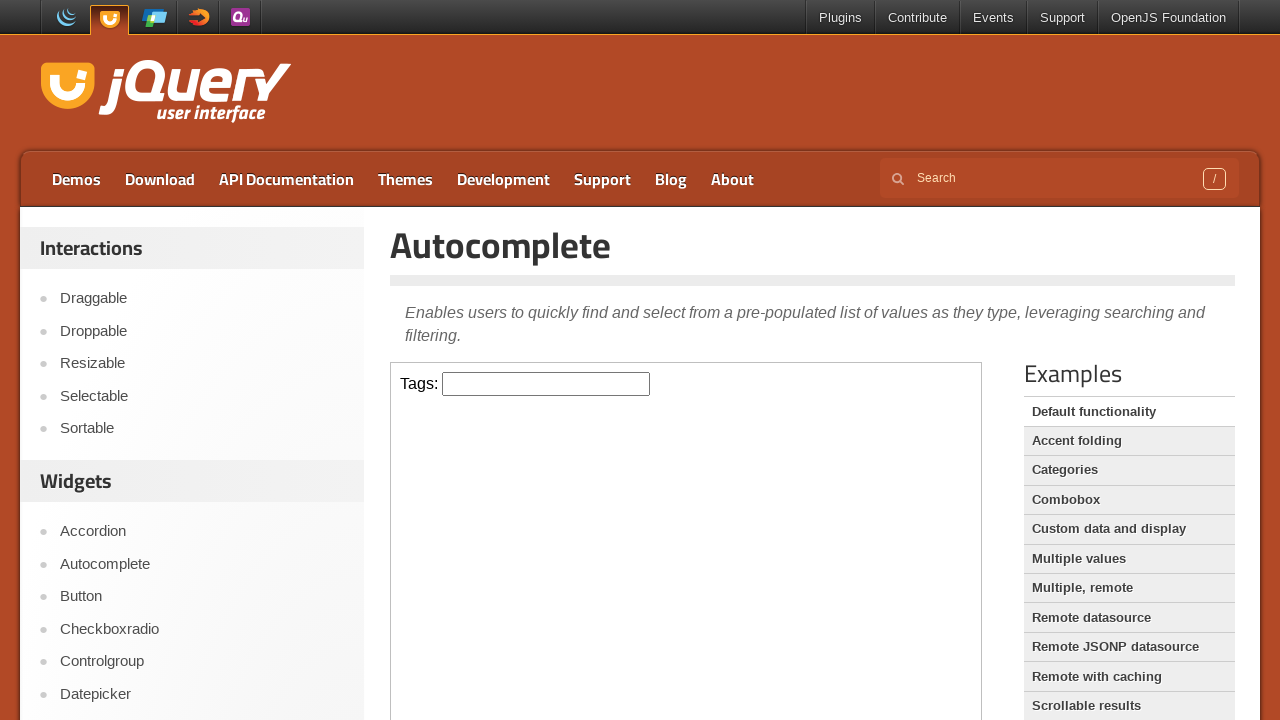

Located the iframe containing the autocomplete demo
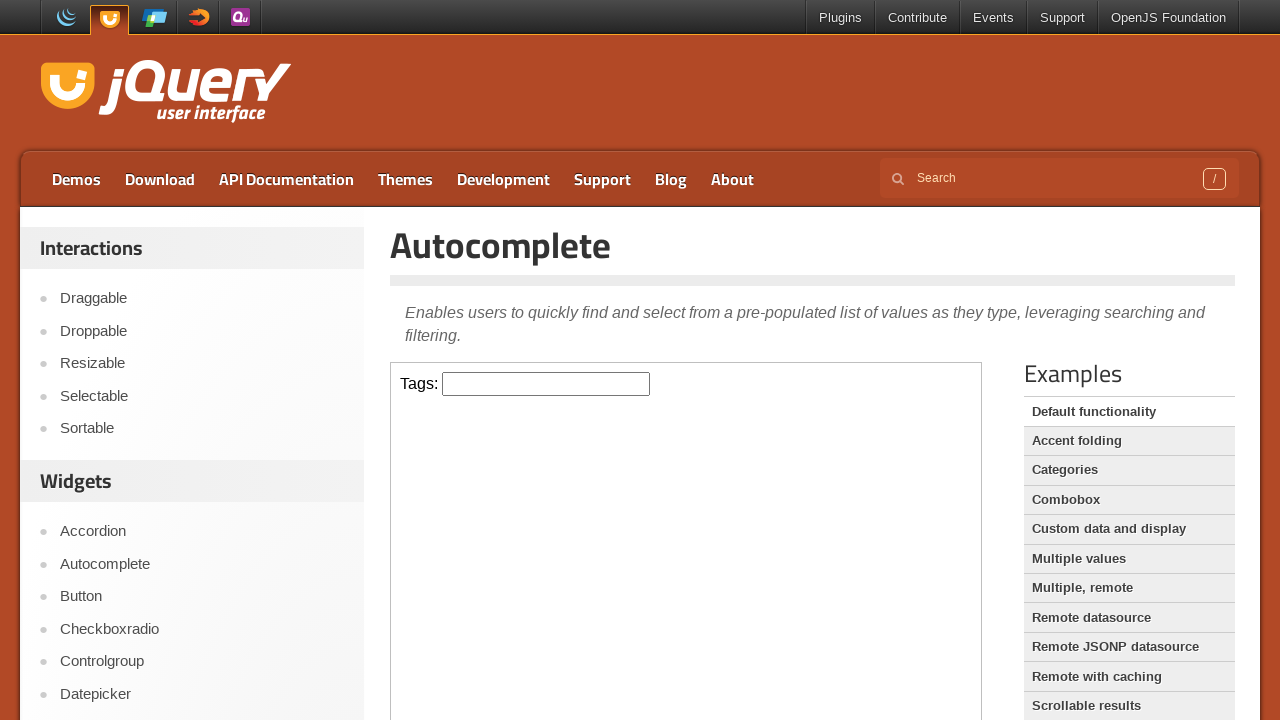

Typed 'Apple' in the autocomplete input field on iframe.demo-frame >> internal:control=enter-frame >> #tags
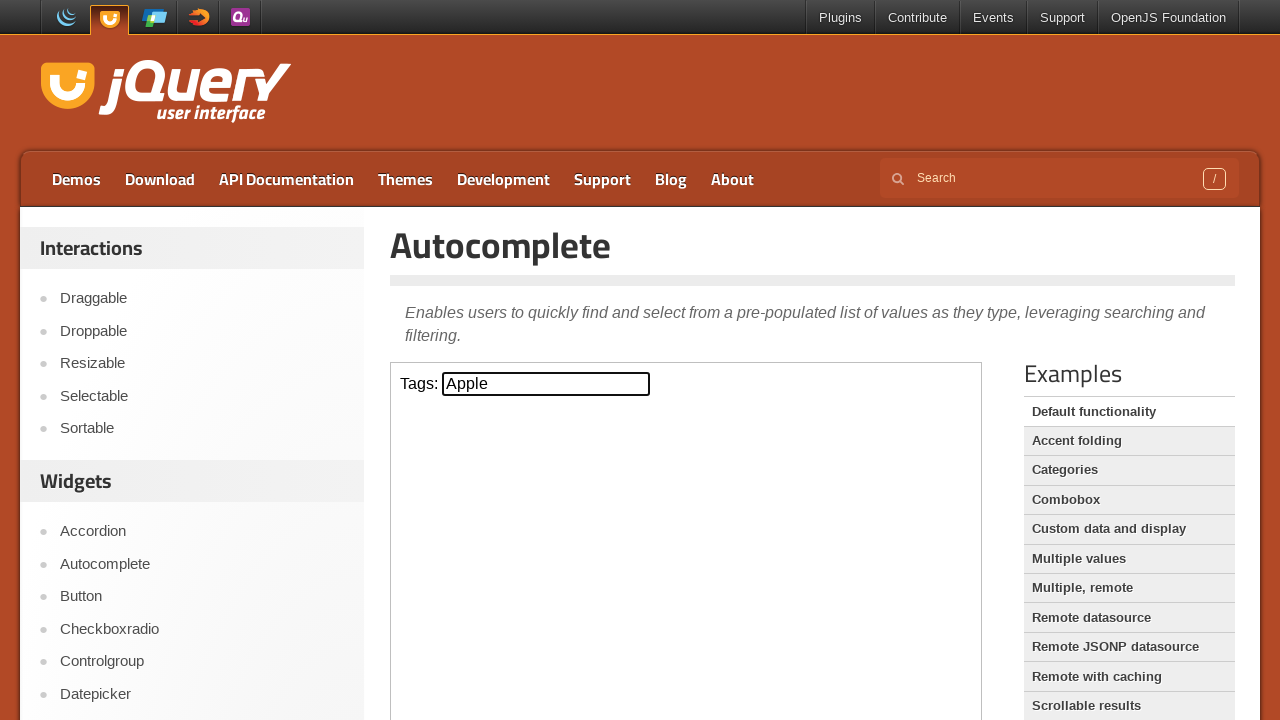

Clicked on 'AppleScript' from the dropdown suggestions at (546, 409) on iframe.demo-frame >> internal:control=enter-frame >> xpath=//ul[@id='ui-id-1']//
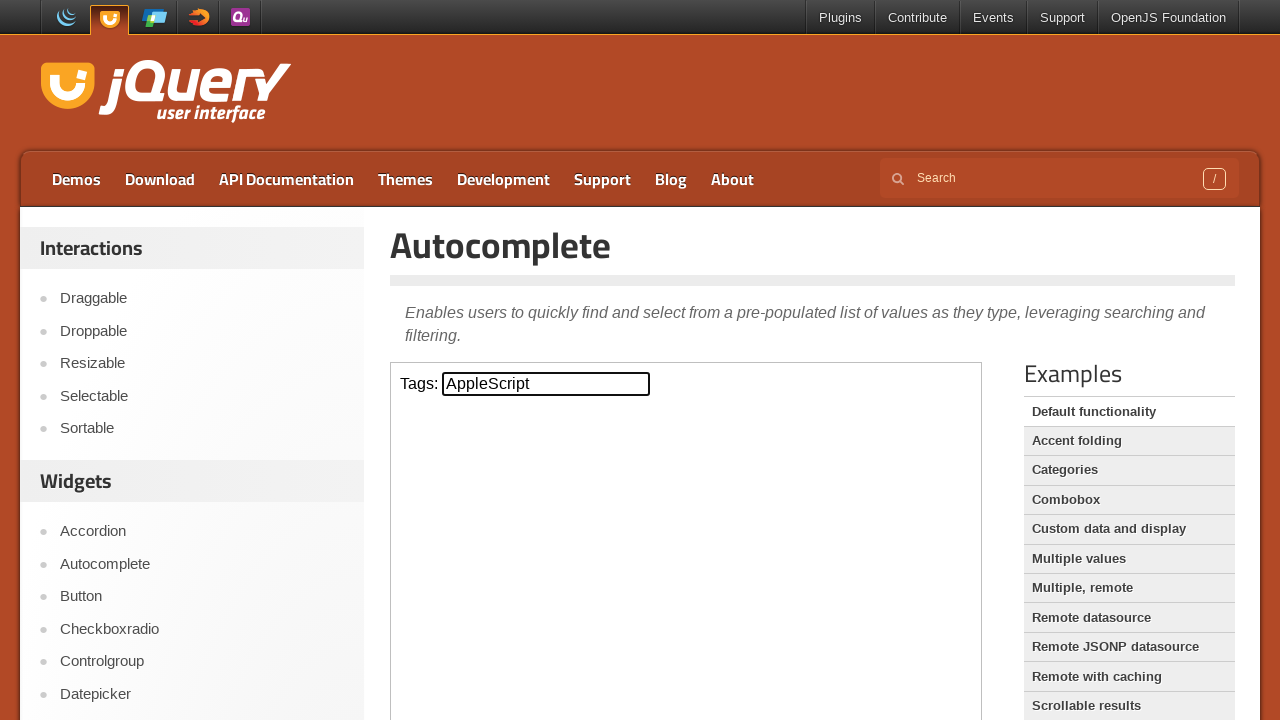

Retrieved the input field value to verify selection
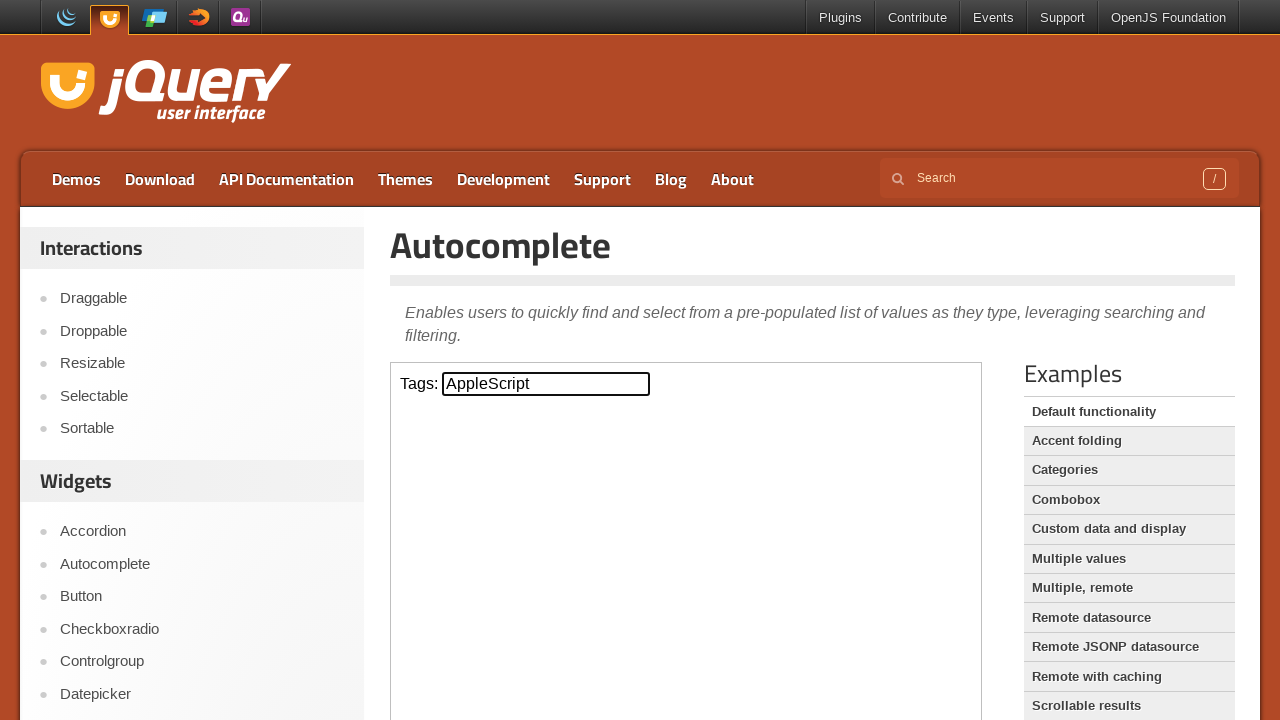

Verified that 'AppleScript' was correctly selected
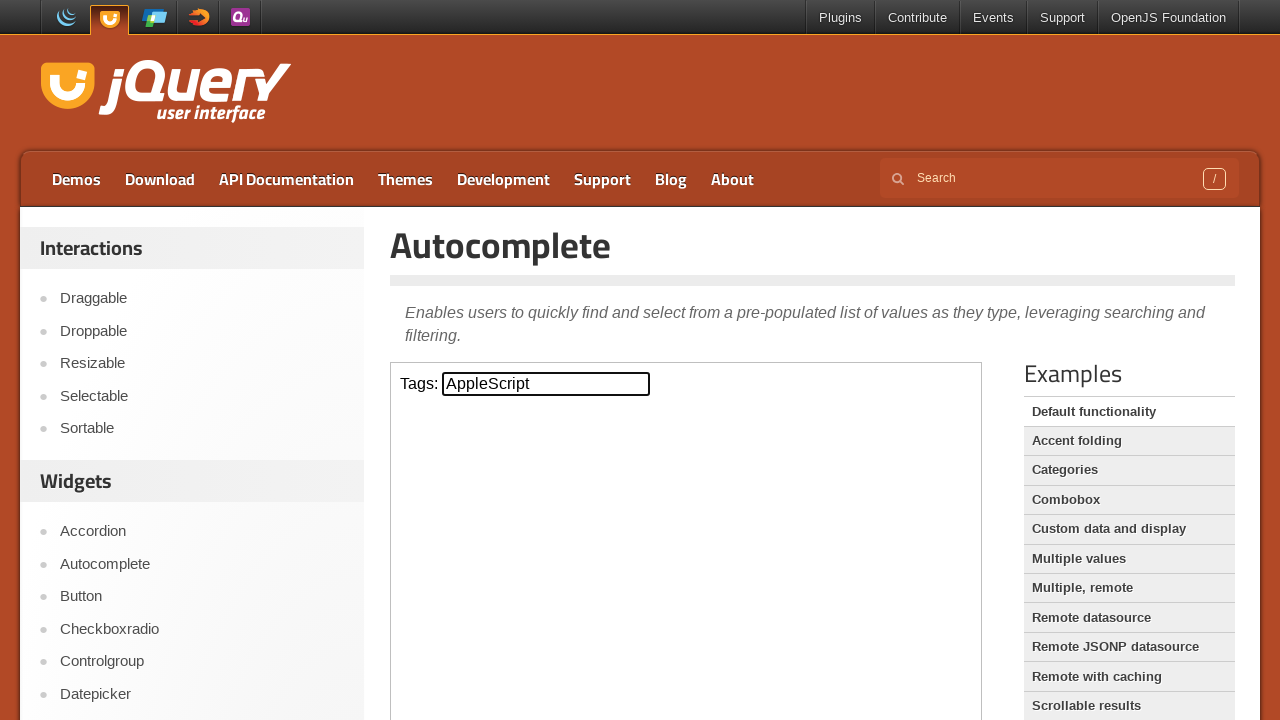

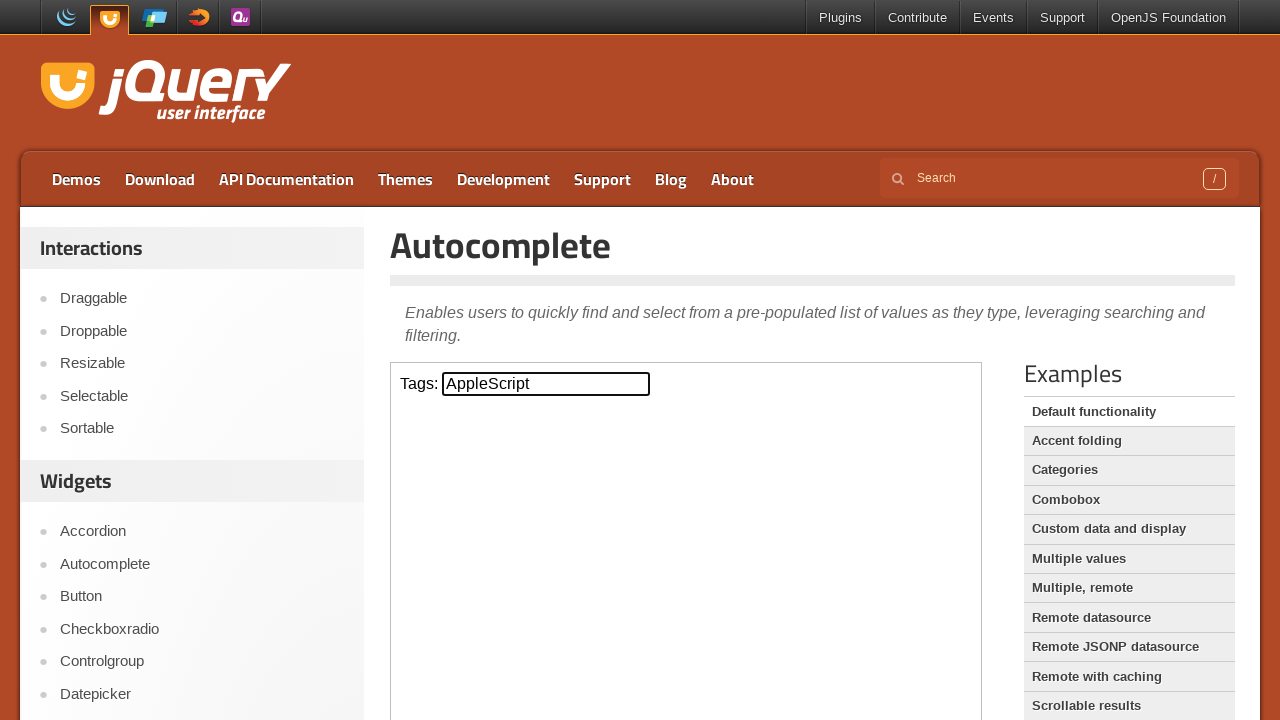